Tests clearing the complete state of all items by checking and then unchecking toggle-all

Starting URL: https://demo.playwright.dev/todomvc

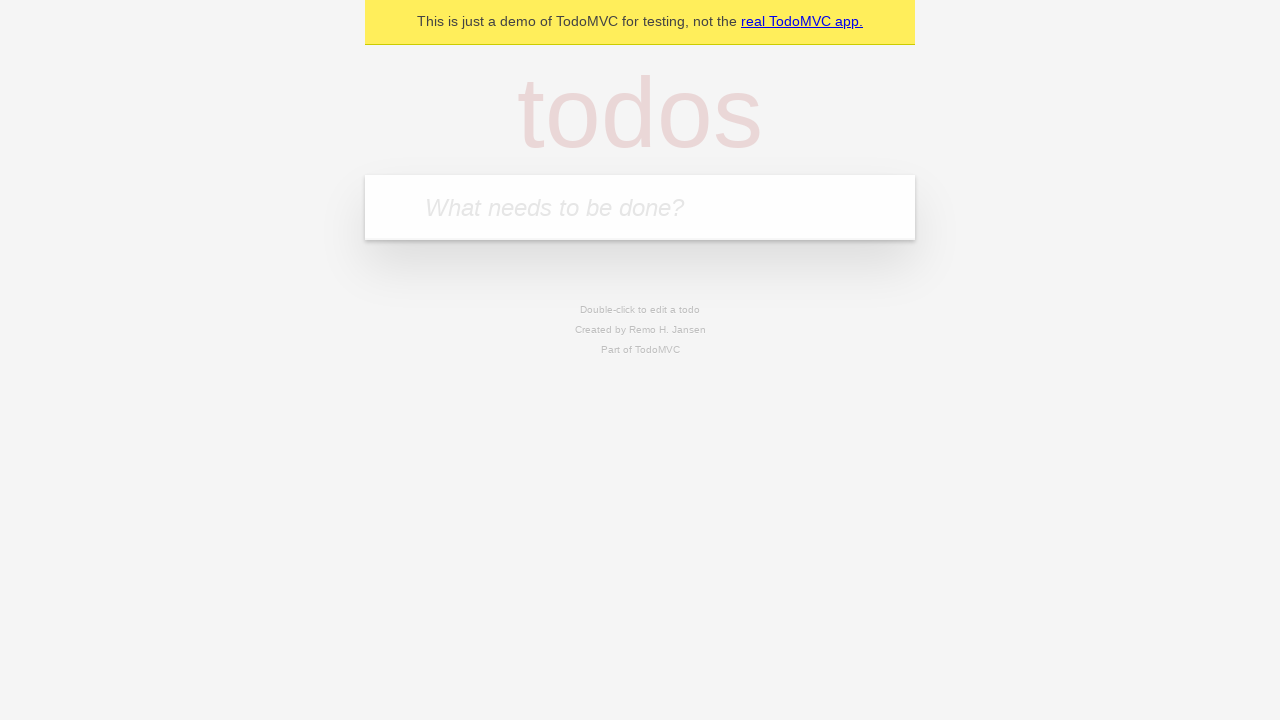

Filled new todo field with 'buy some cheese' on .new-todo
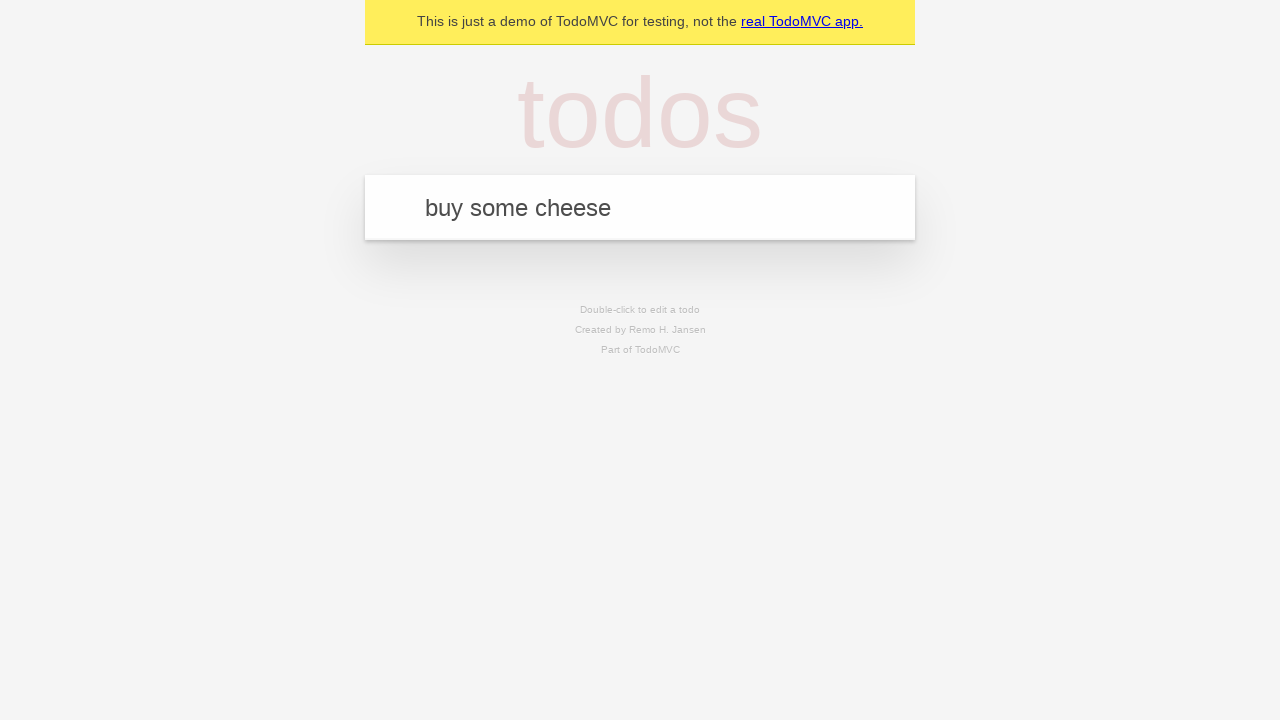

Pressed Enter to add first todo item on .new-todo
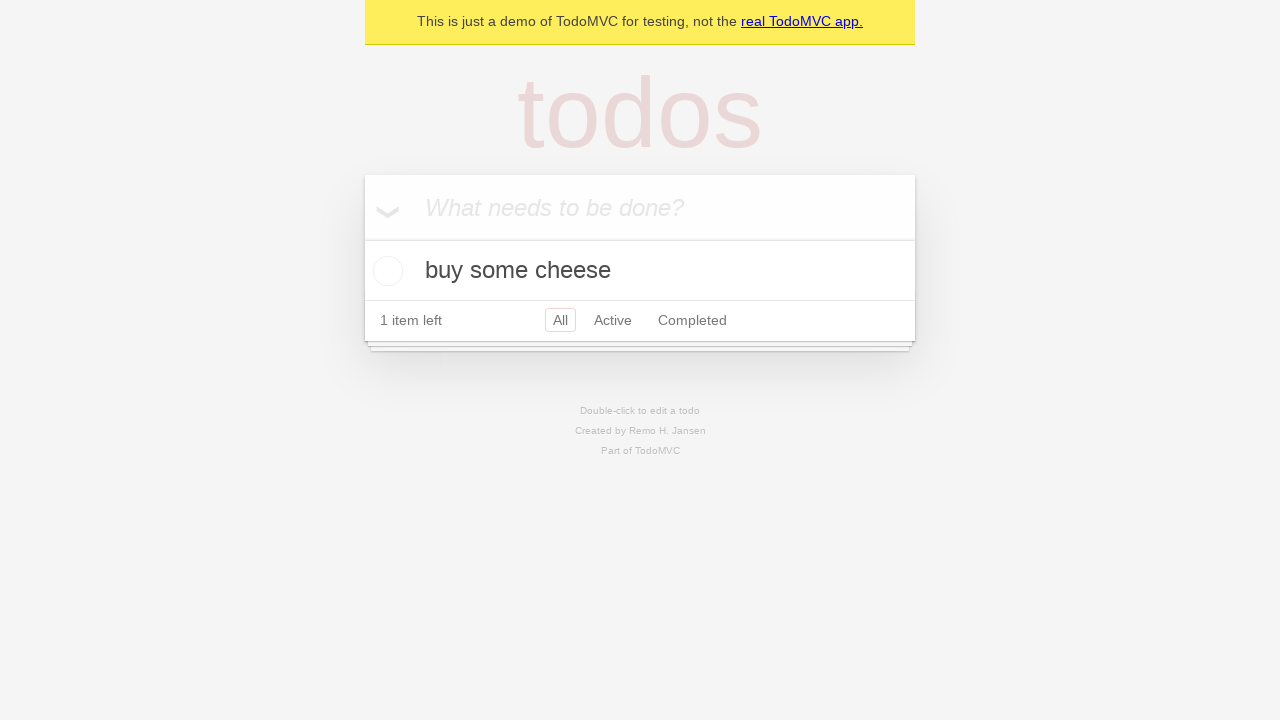

Filled new todo field with 'feed the cat' on .new-todo
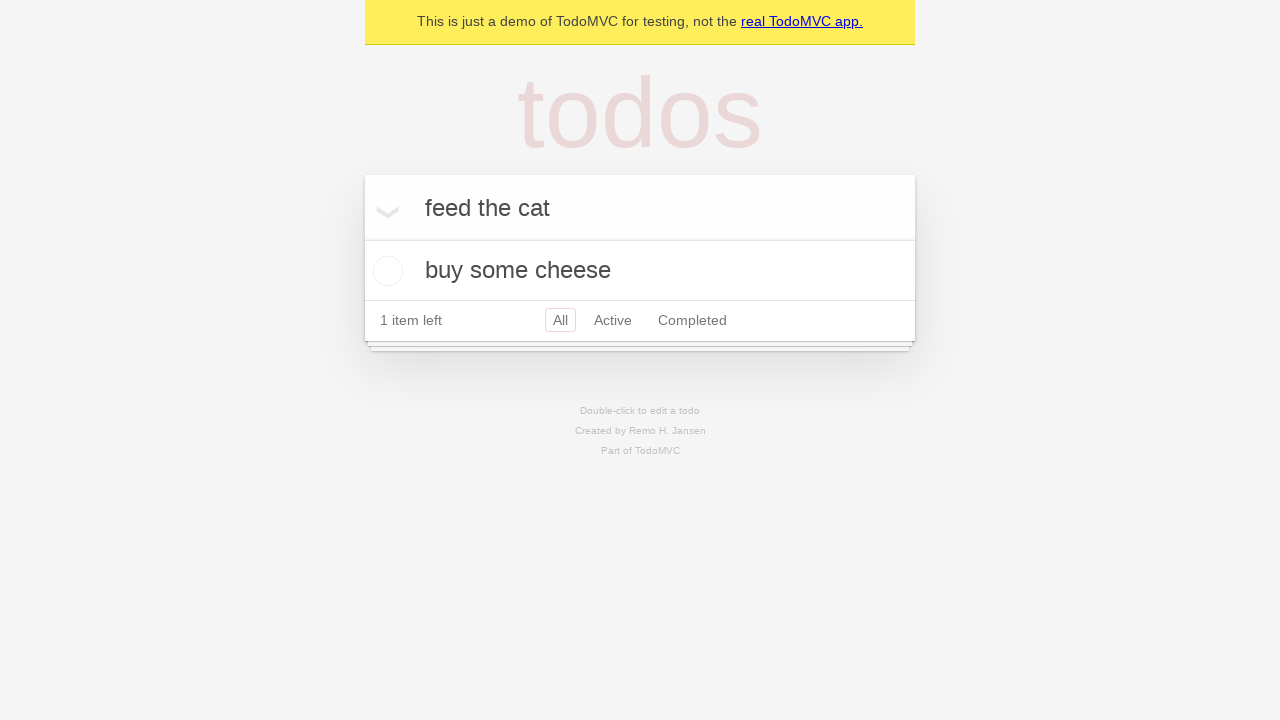

Pressed Enter to add second todo item on .new-todo
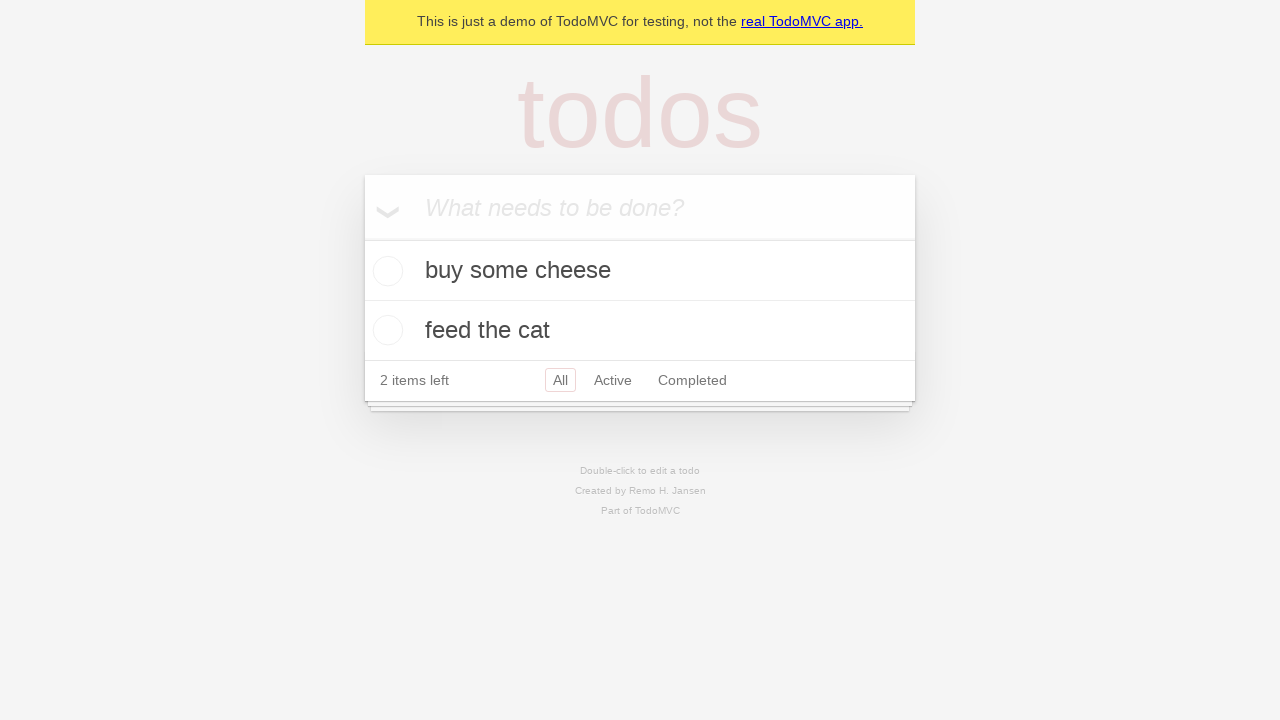

Filled new todo field with 'book a doctors appointment' on .new-todo
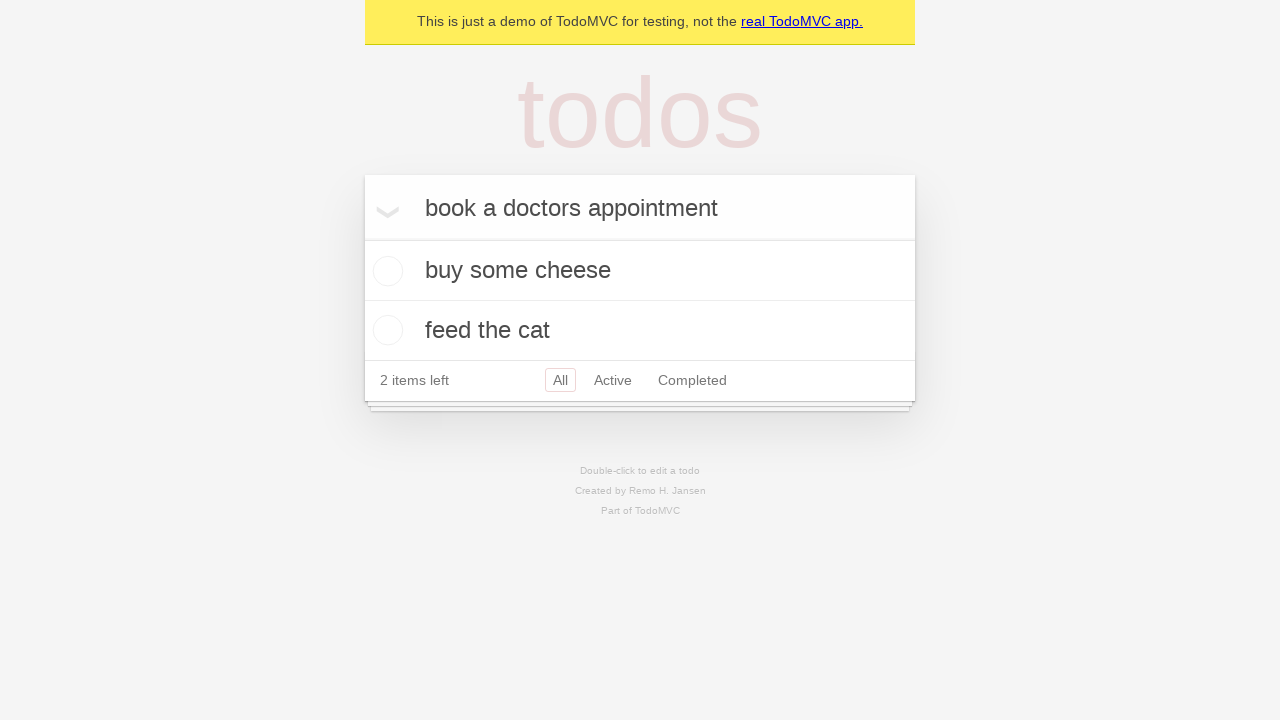

Pressed Enter to add third todo item on .new-todo
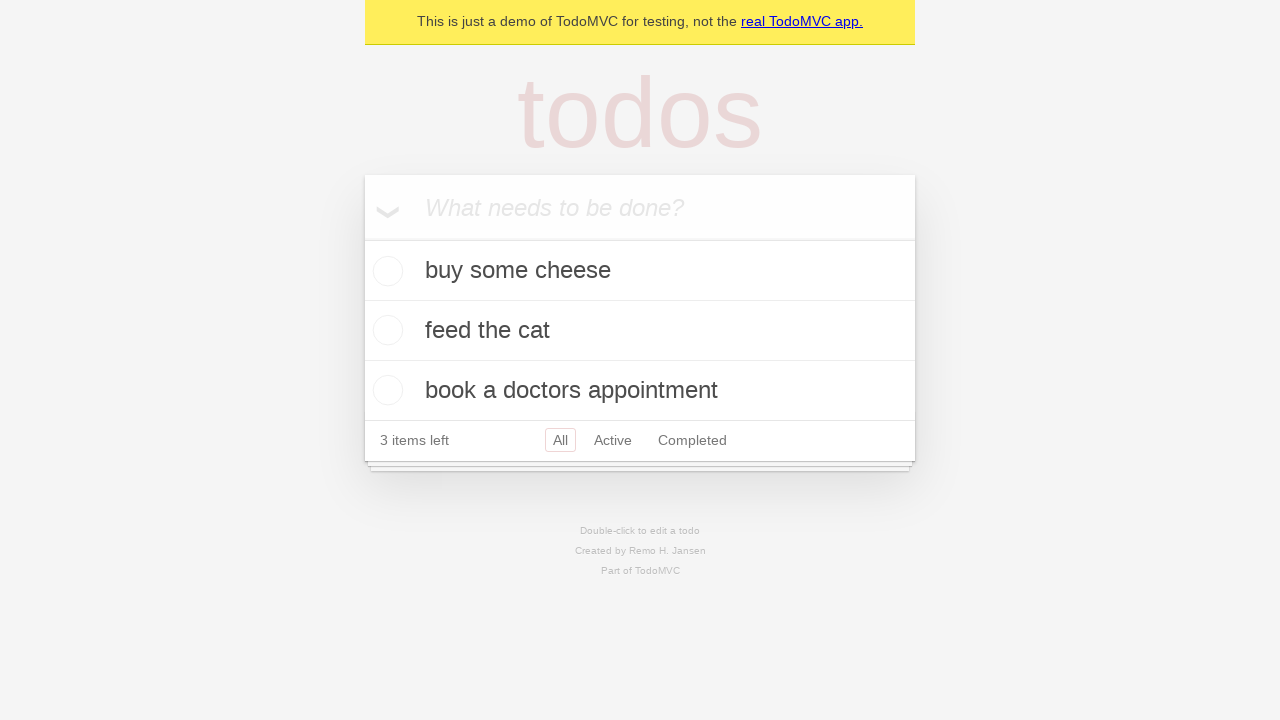

Waited for all three todo items to load
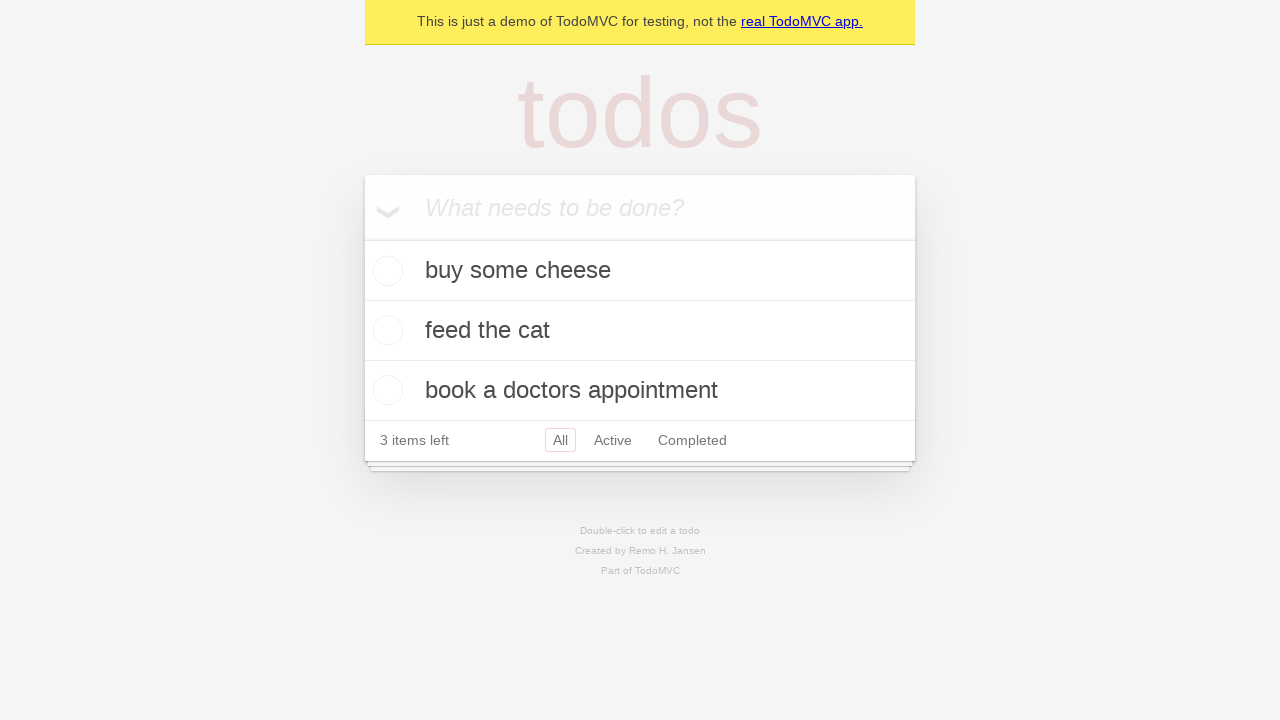

Checked toggle-all to mark all items as complete at (362, 238) on .toggle-all
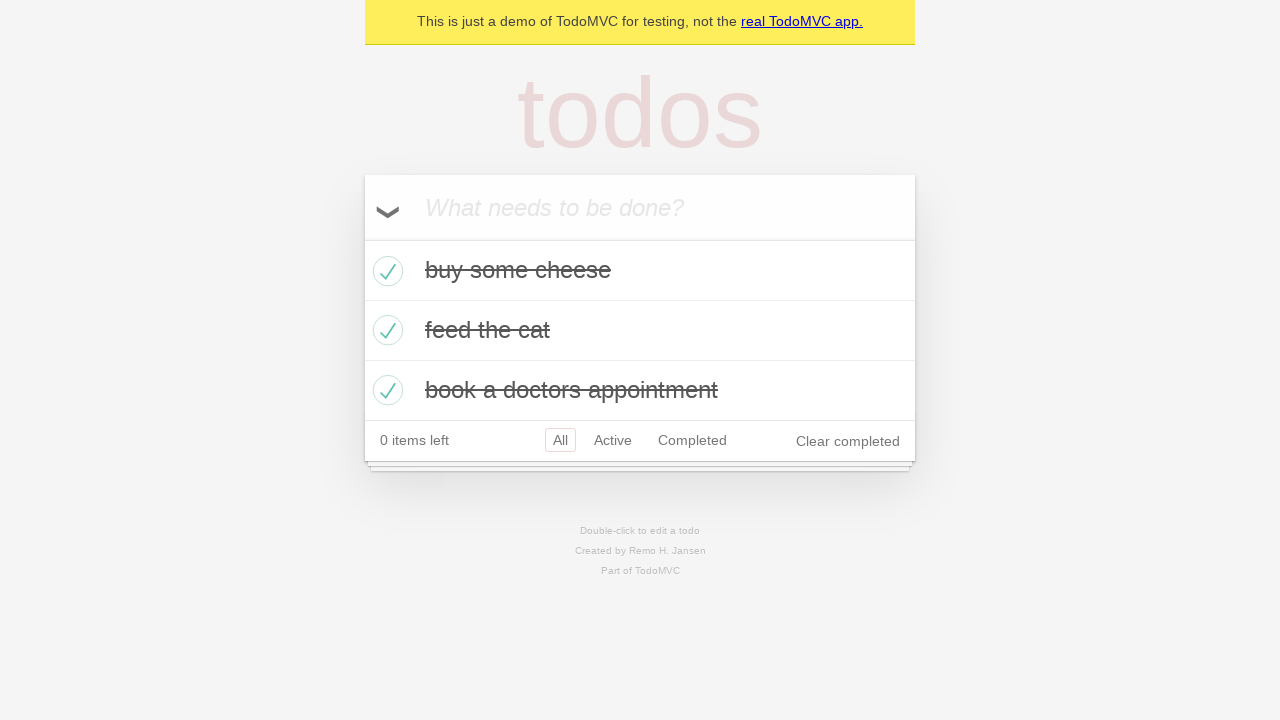

Unchecked toggle-all to clear complete state of all items at (362, 238) on .toggle-all
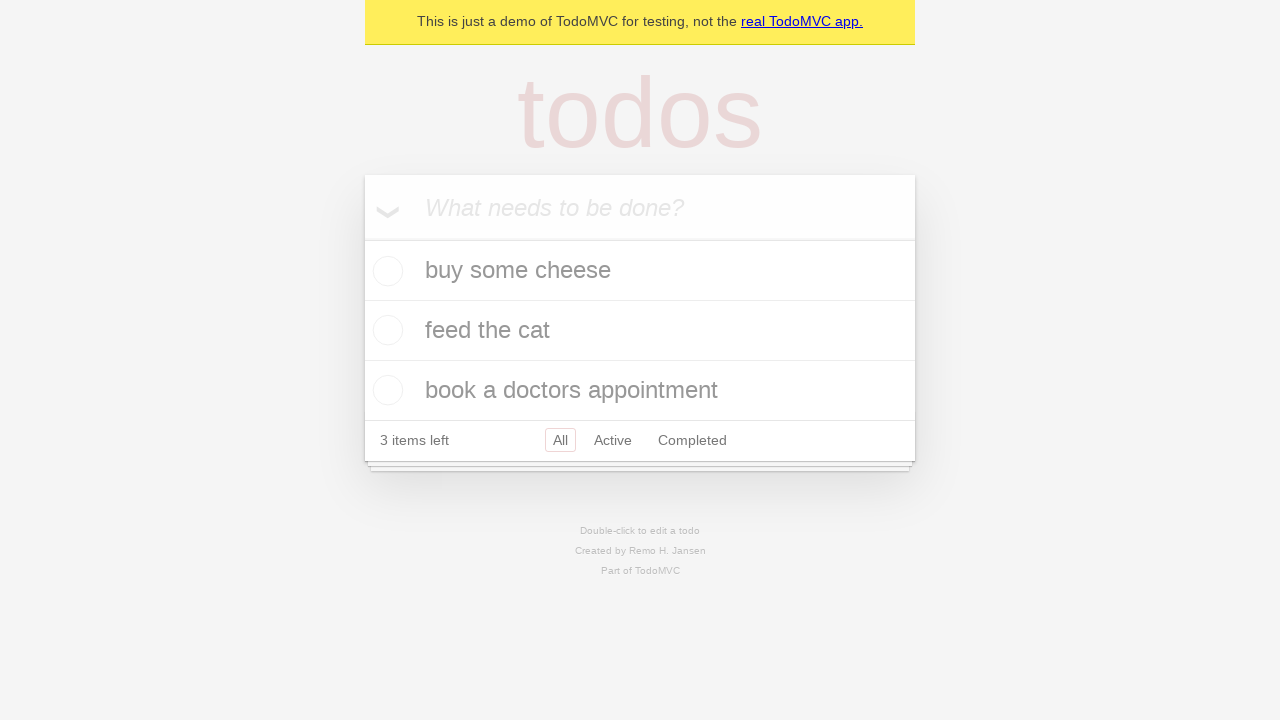

Waited for unchecked state to settle
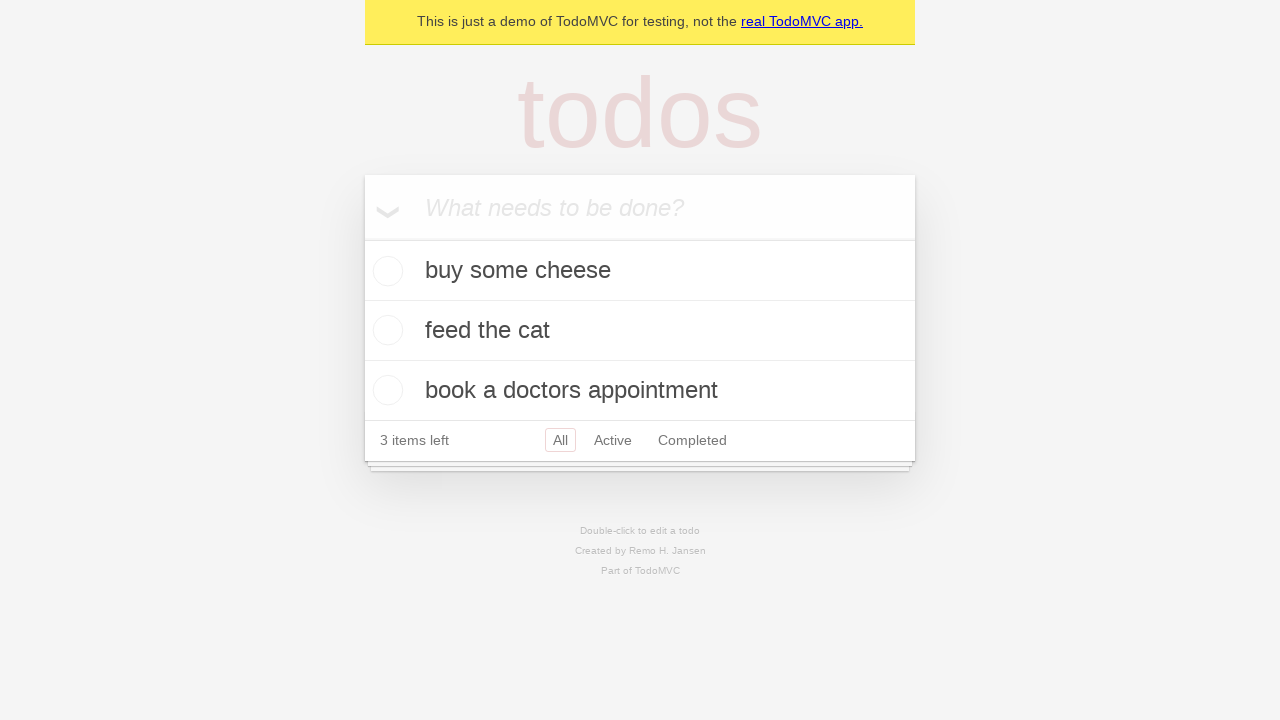

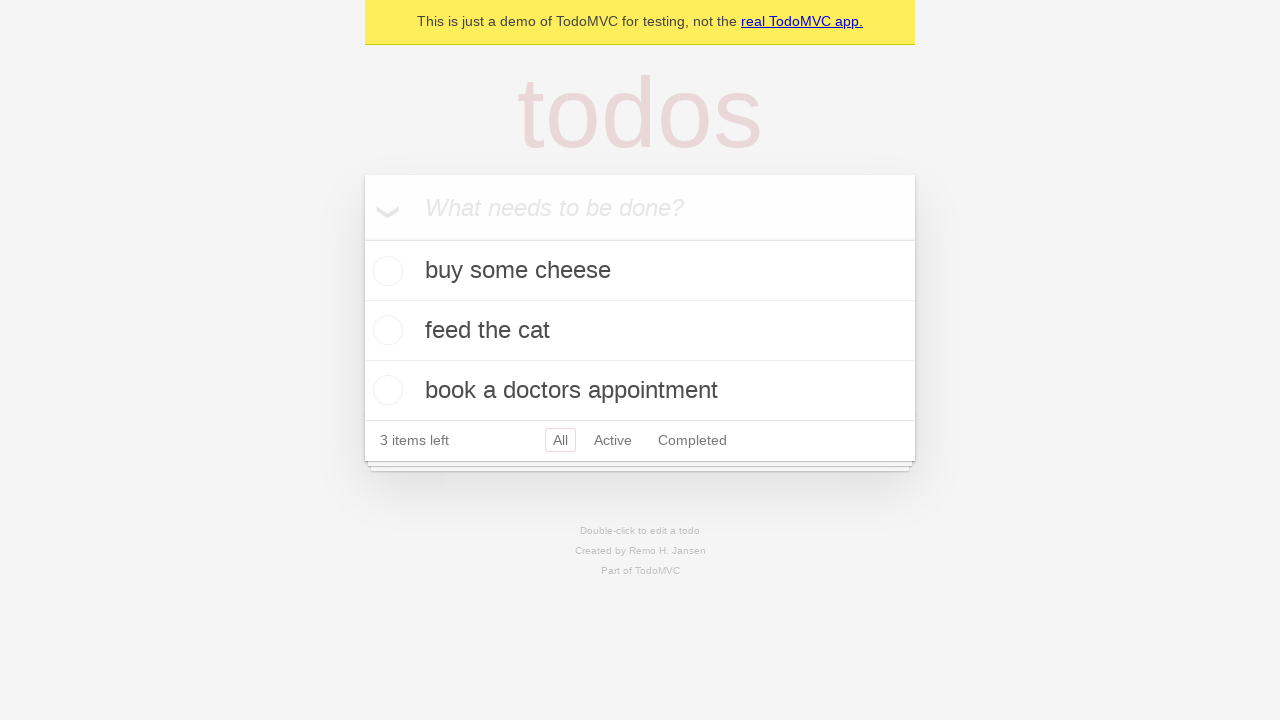